Tests text input field by entering a phone number and verifying the value, then clearing it

Starting URL: https://www.wjx.cn/jq/14514689.aspx

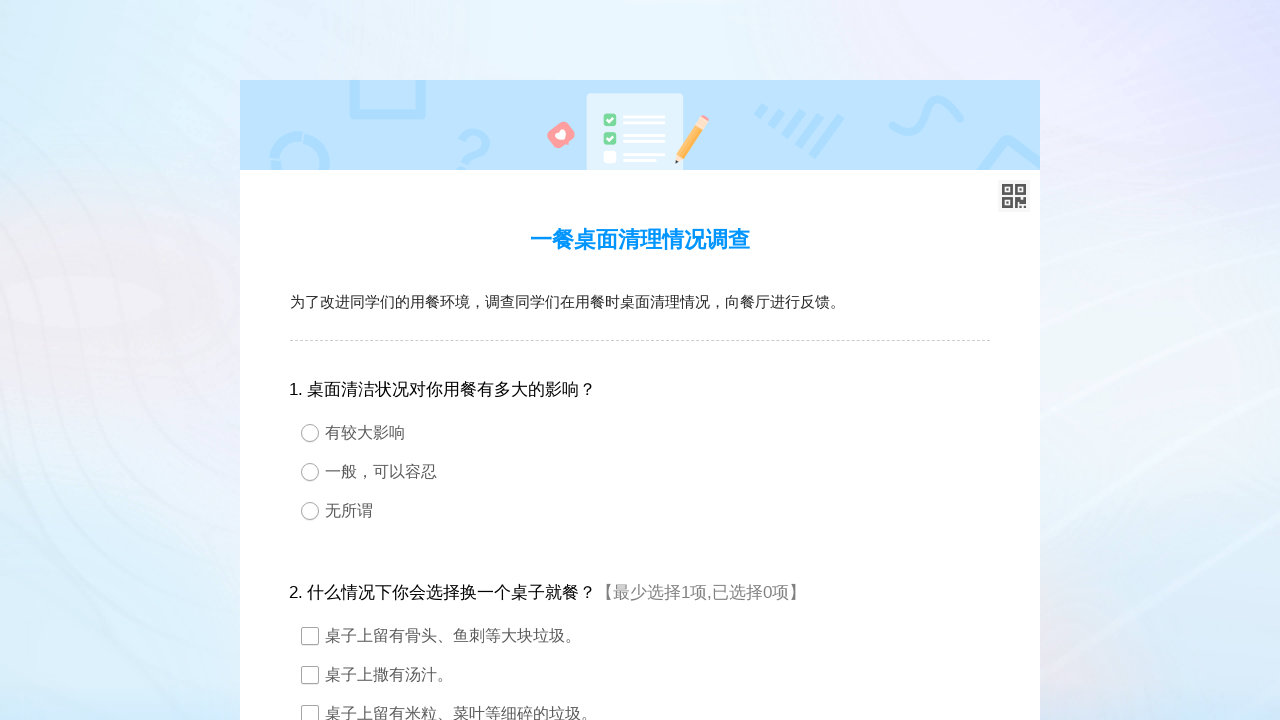

Phone number input field #q6 is visible
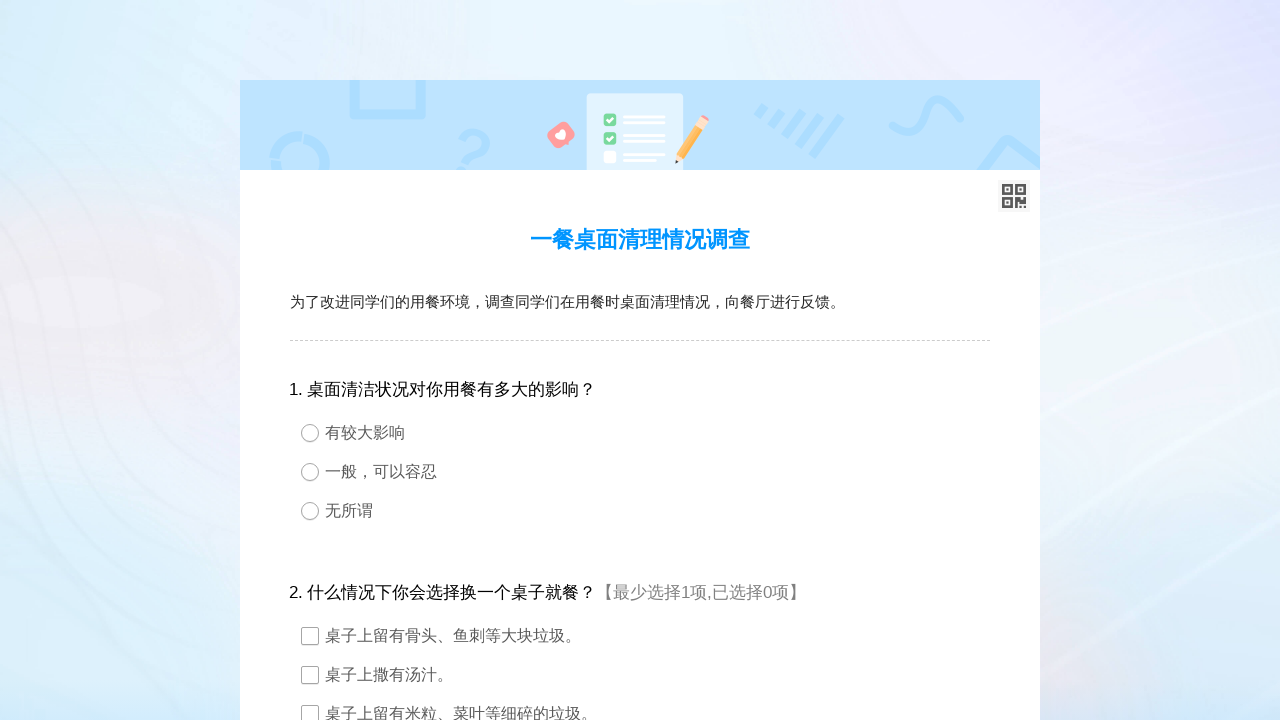

Entered phone number '13878789696' into input field on #q6
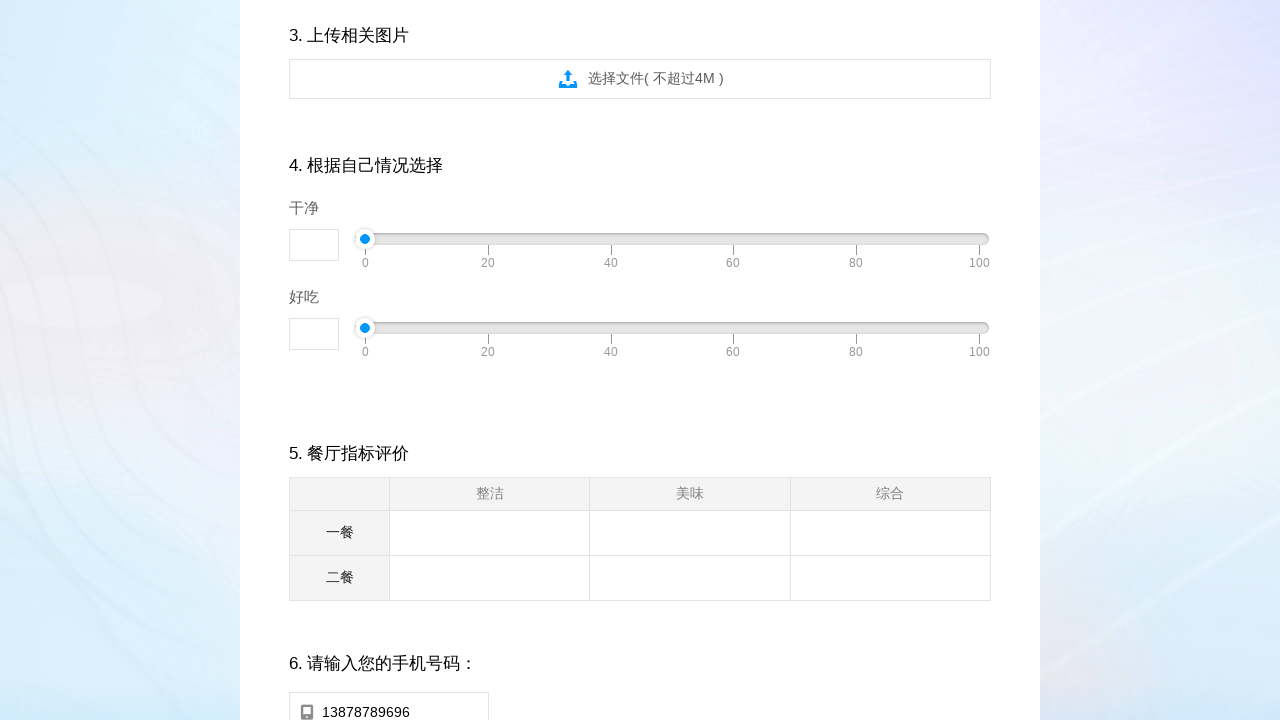

Verified that phone number value '13878789696' is correctly set
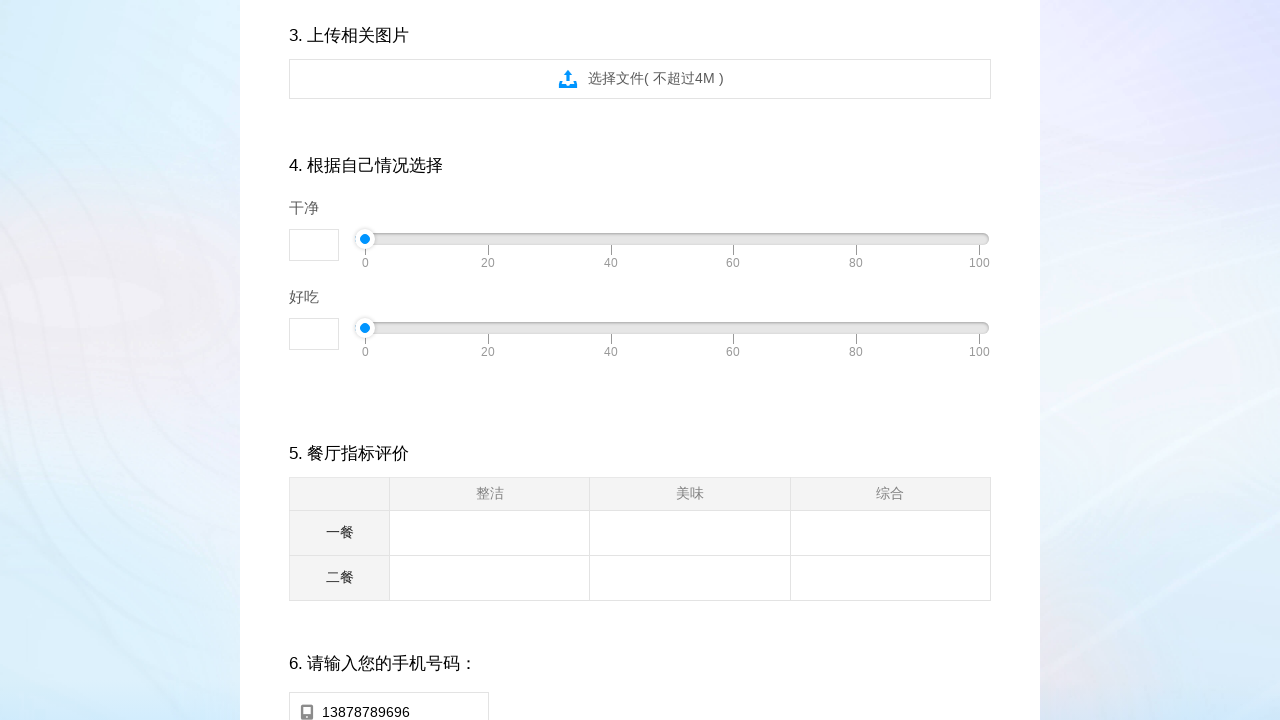

Cleared the input field on #q6
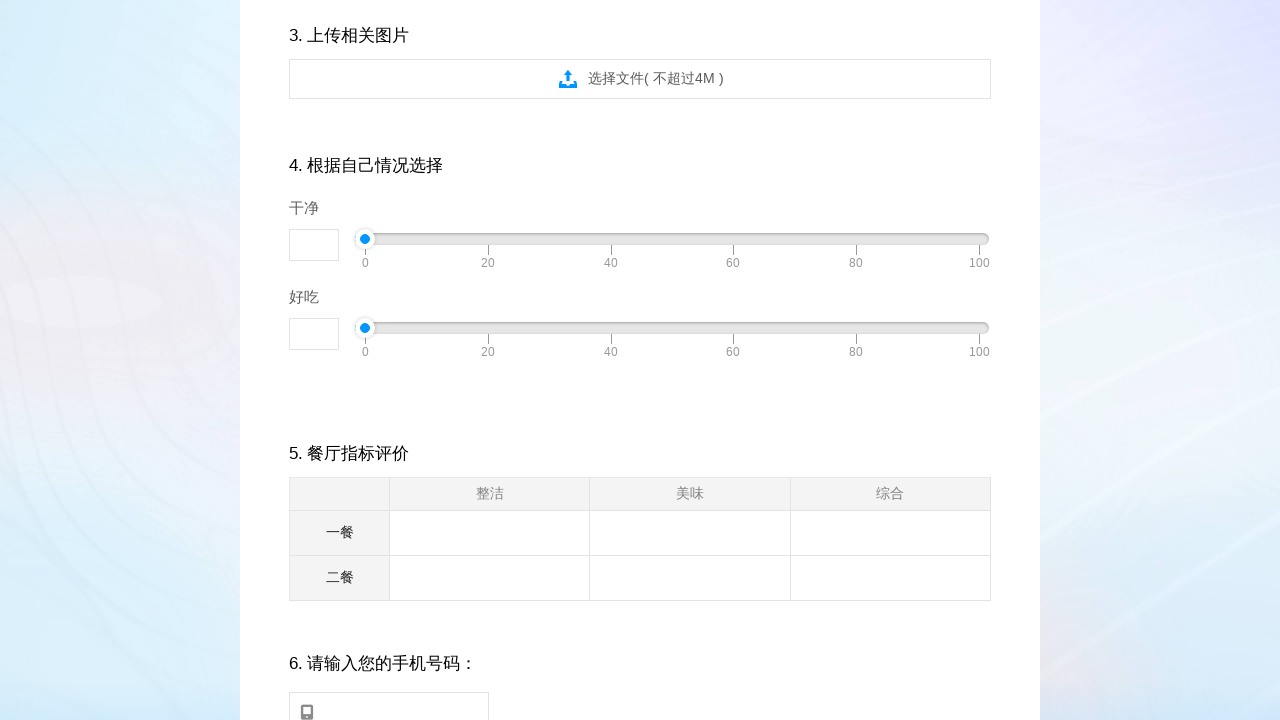

Verified that input field is now empty
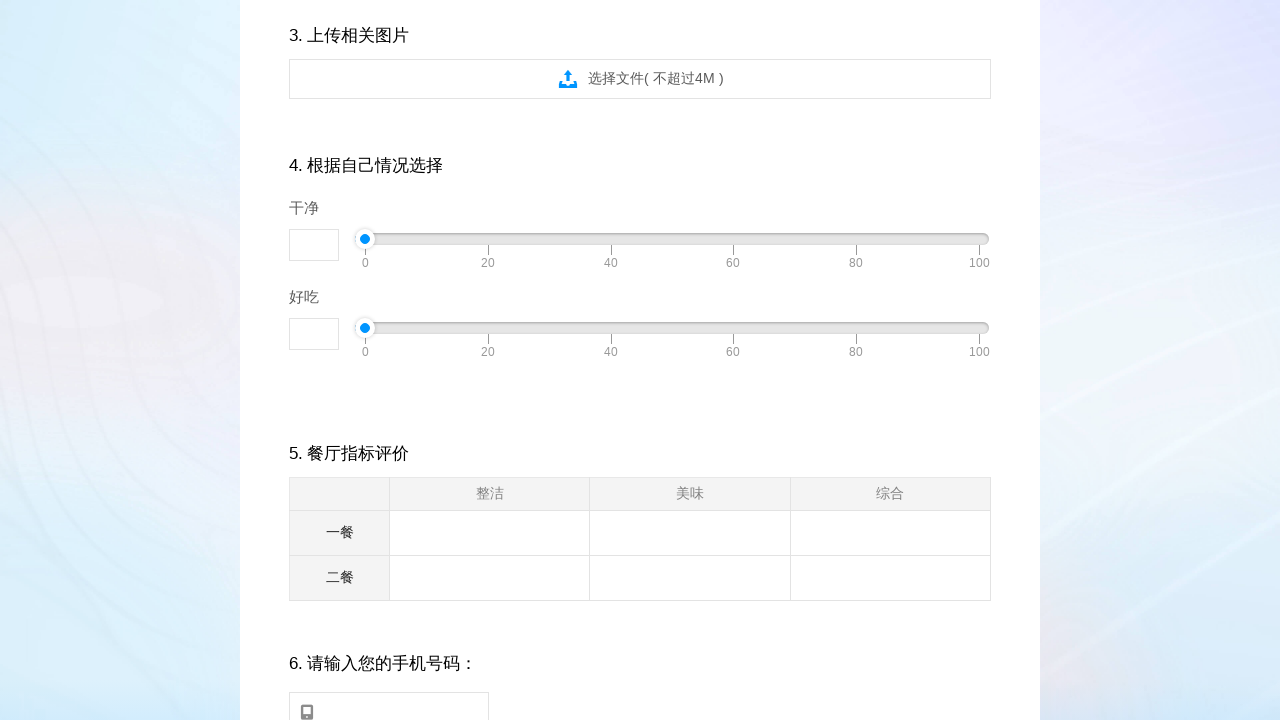

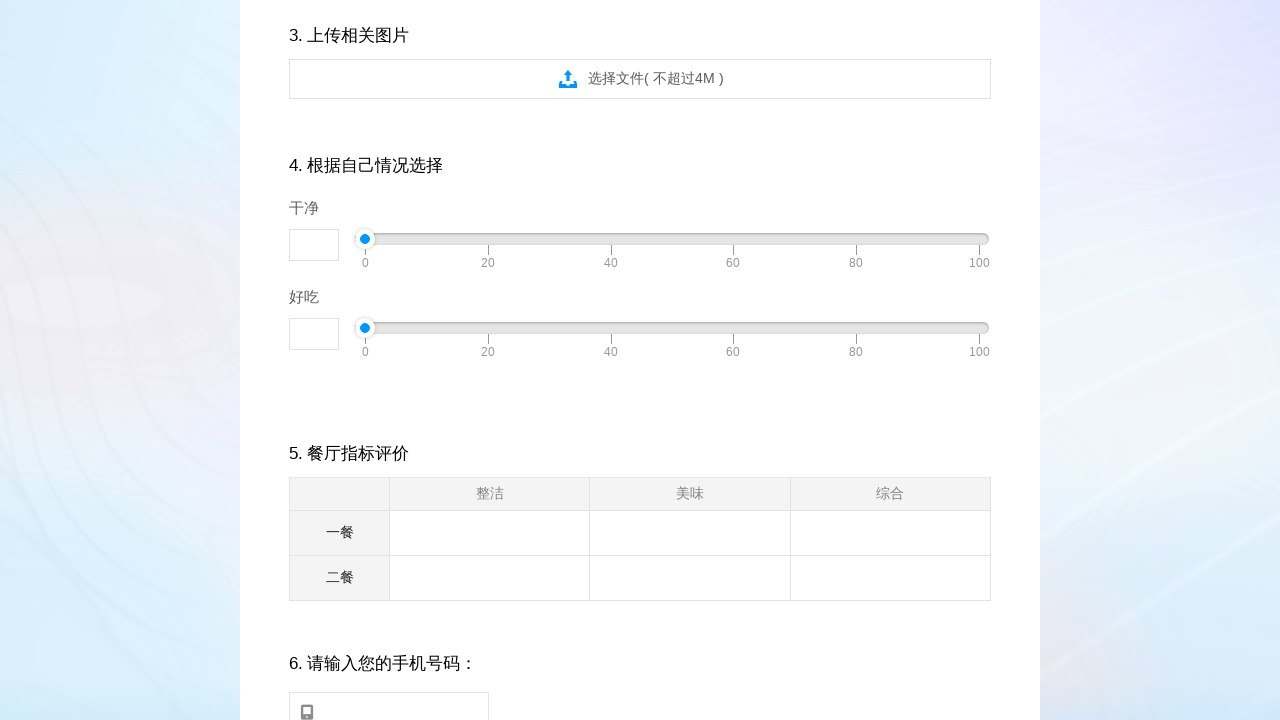